Tests getting attribute values from form elements and filling an email input field on an OpenCart login page

Starting URL: https://naveenautomationlabs.com/opencart/index.php?route=account/login

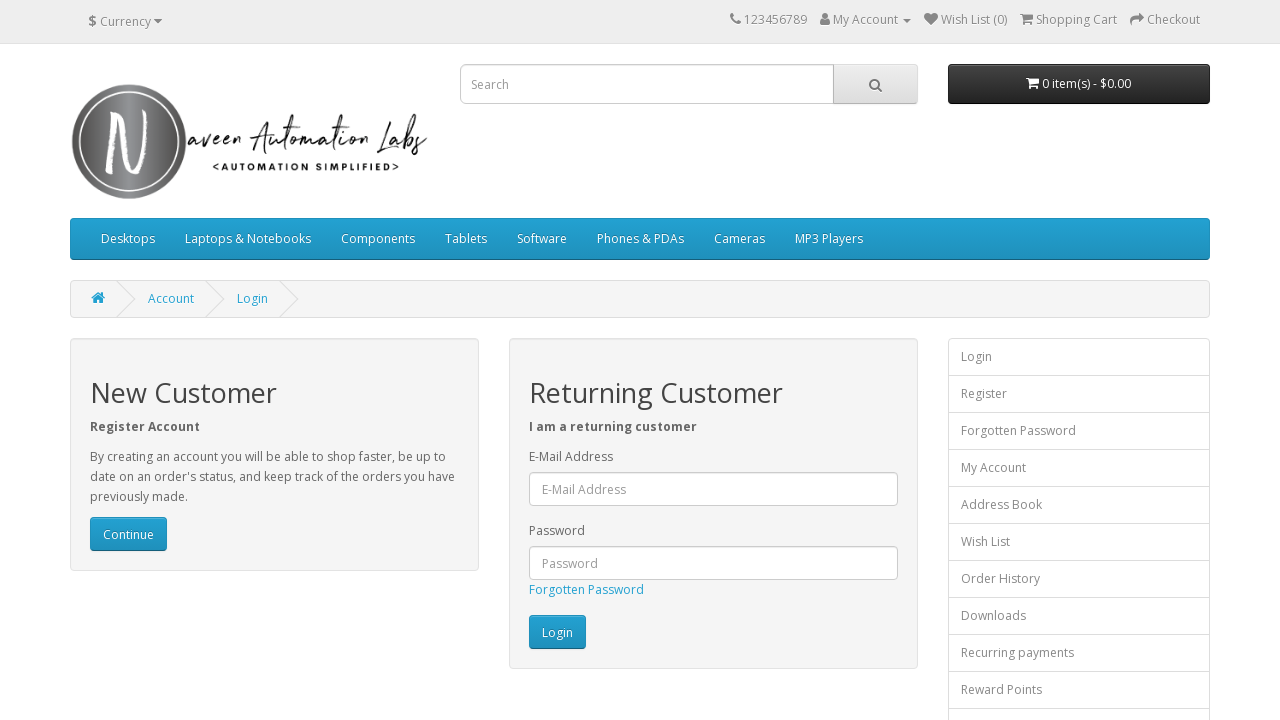

Retrieved placeholder attribute value from email input field
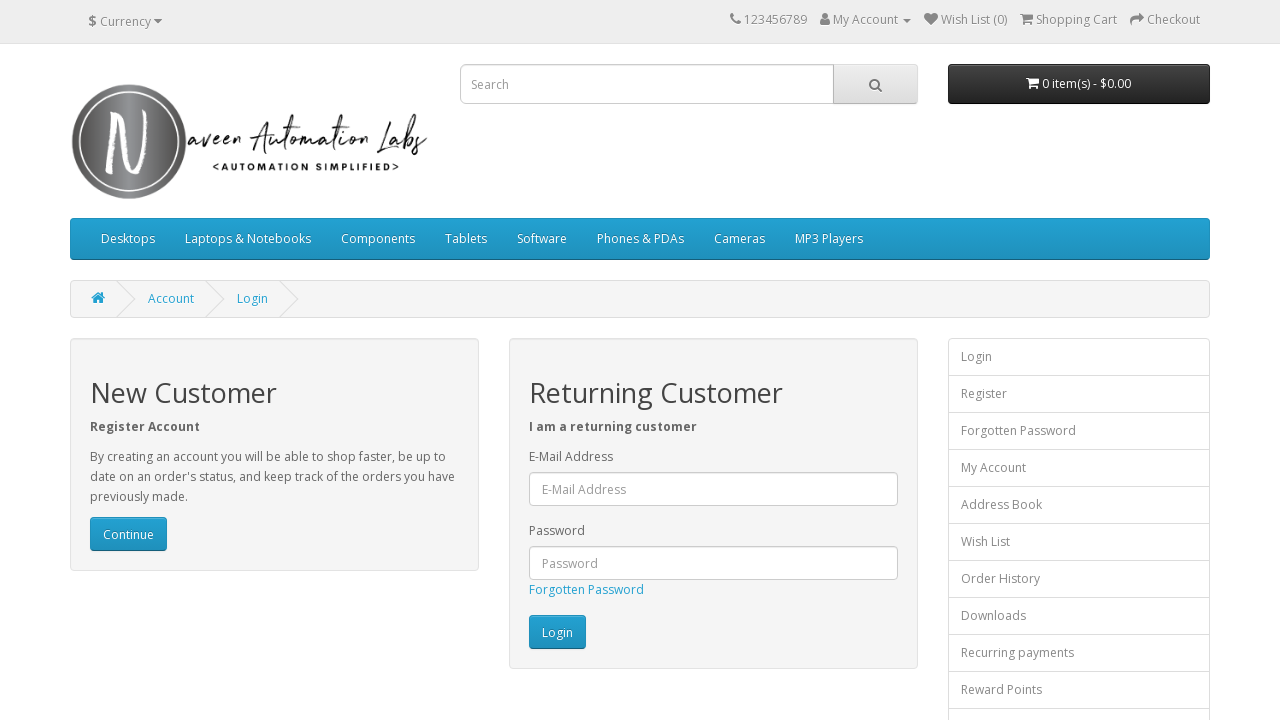

Filled email input field with 'test@gmail.com' on #input-email
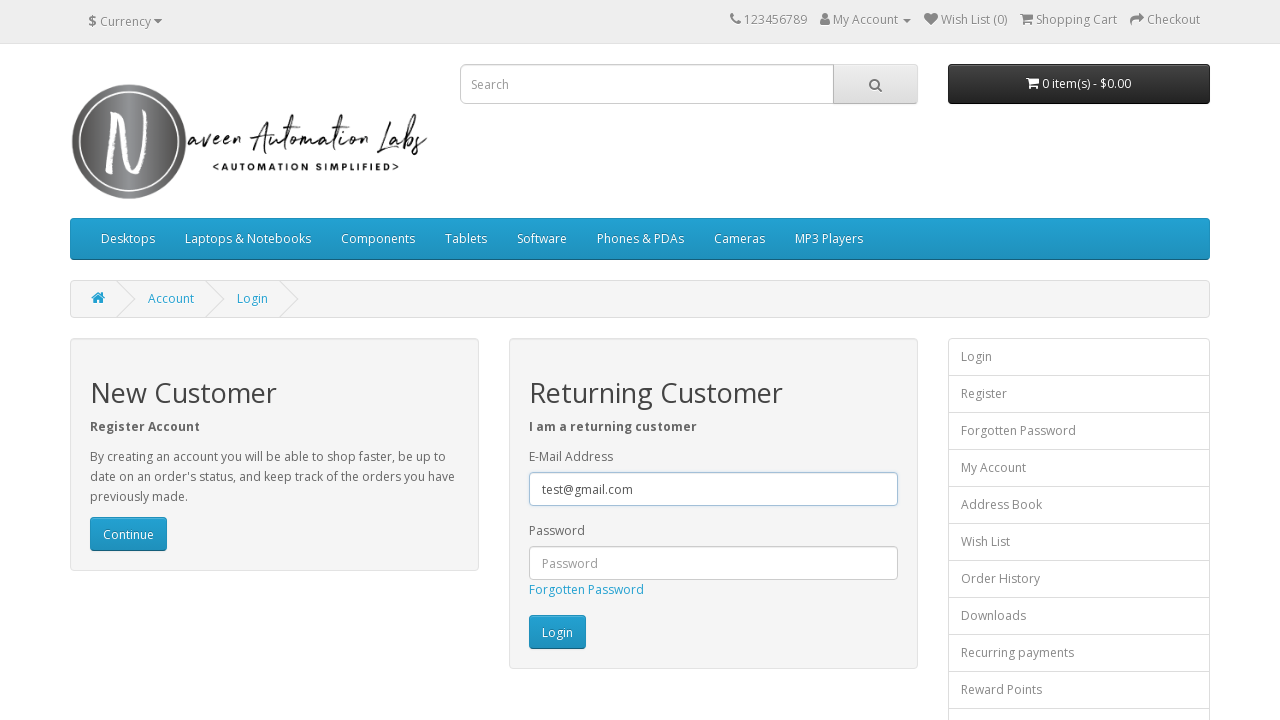

Retrieved value attribute from email input field after filling
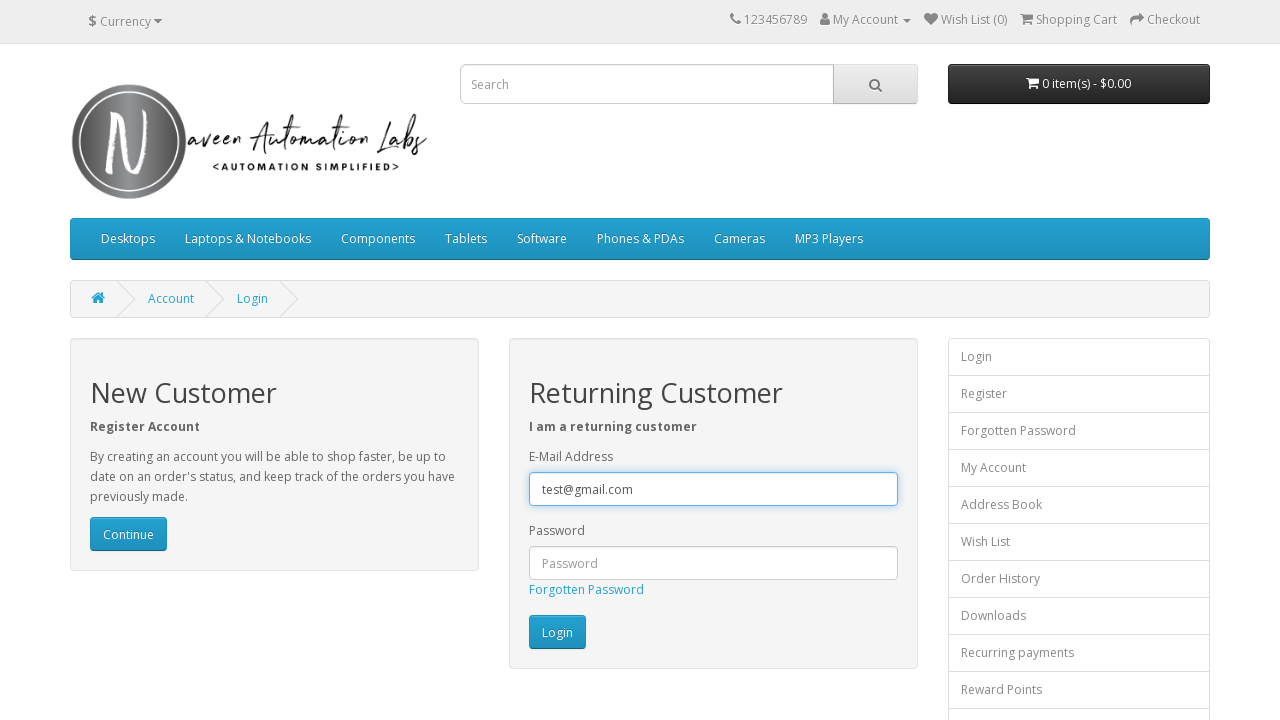

Retrieved href attribute from 'Forgotten Password' link
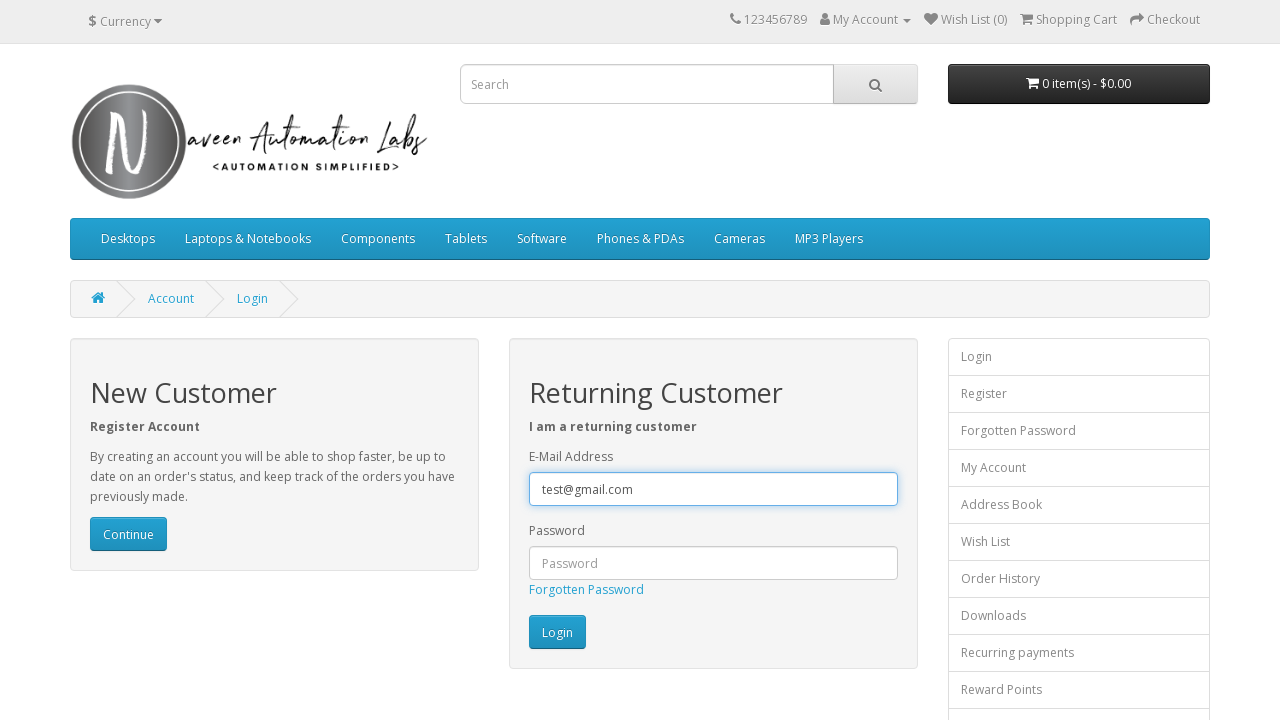

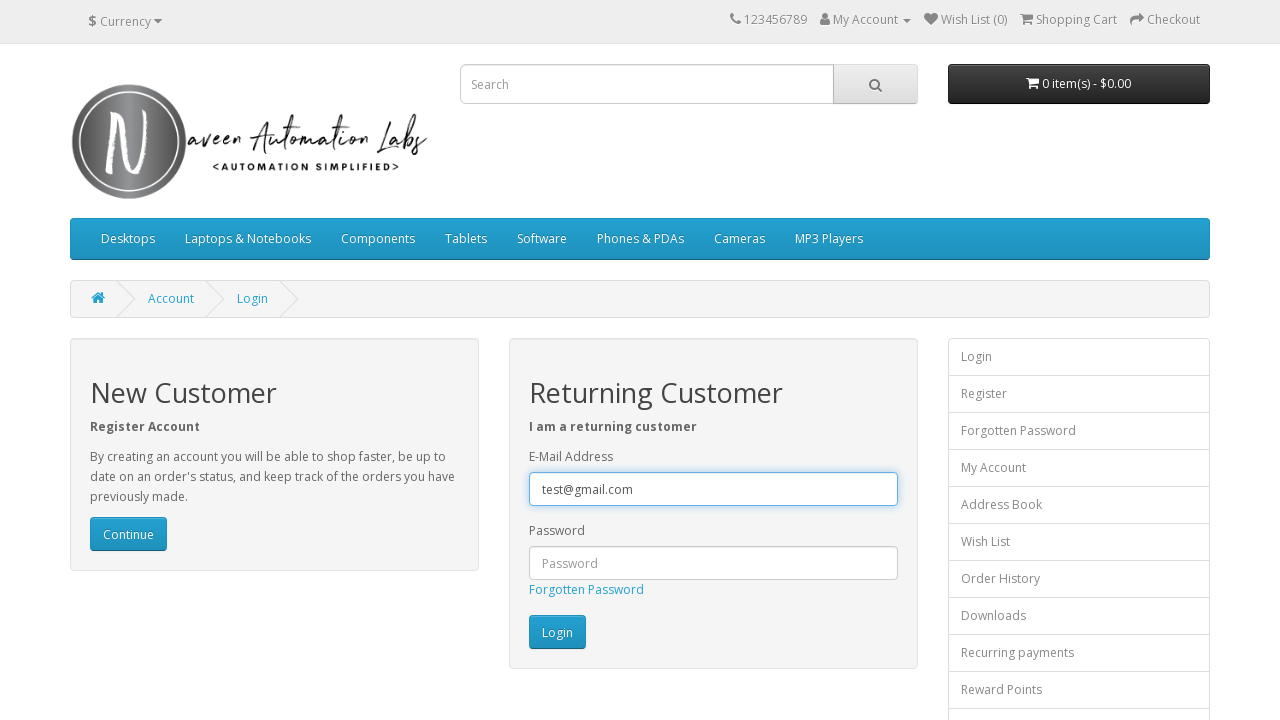